Navigates to the status codes page and clicks on various HTTP status code links (200, 301, 404, 500) to visit those status code demonstration pages.

Starting URL: http://the-internet.herokuapp.com/status_codes

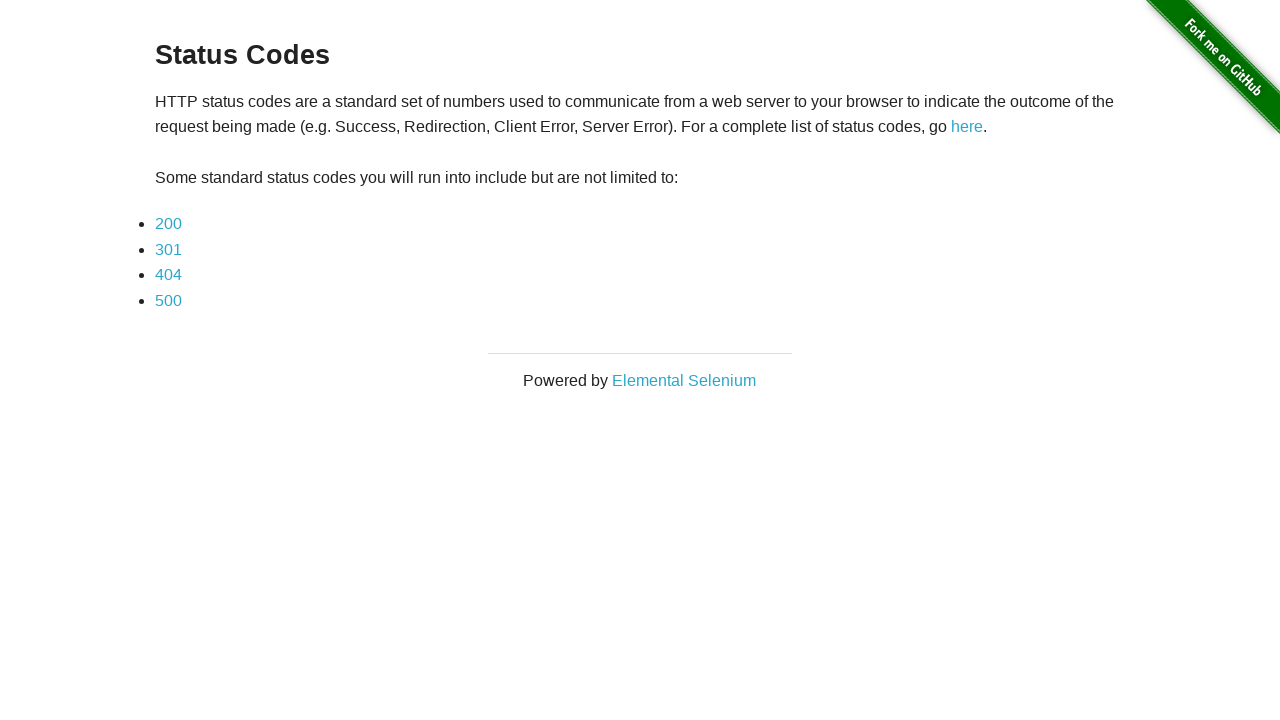

Clicked on HTTP status code 200 link at (168, 224) on ul li a:text-is('200')
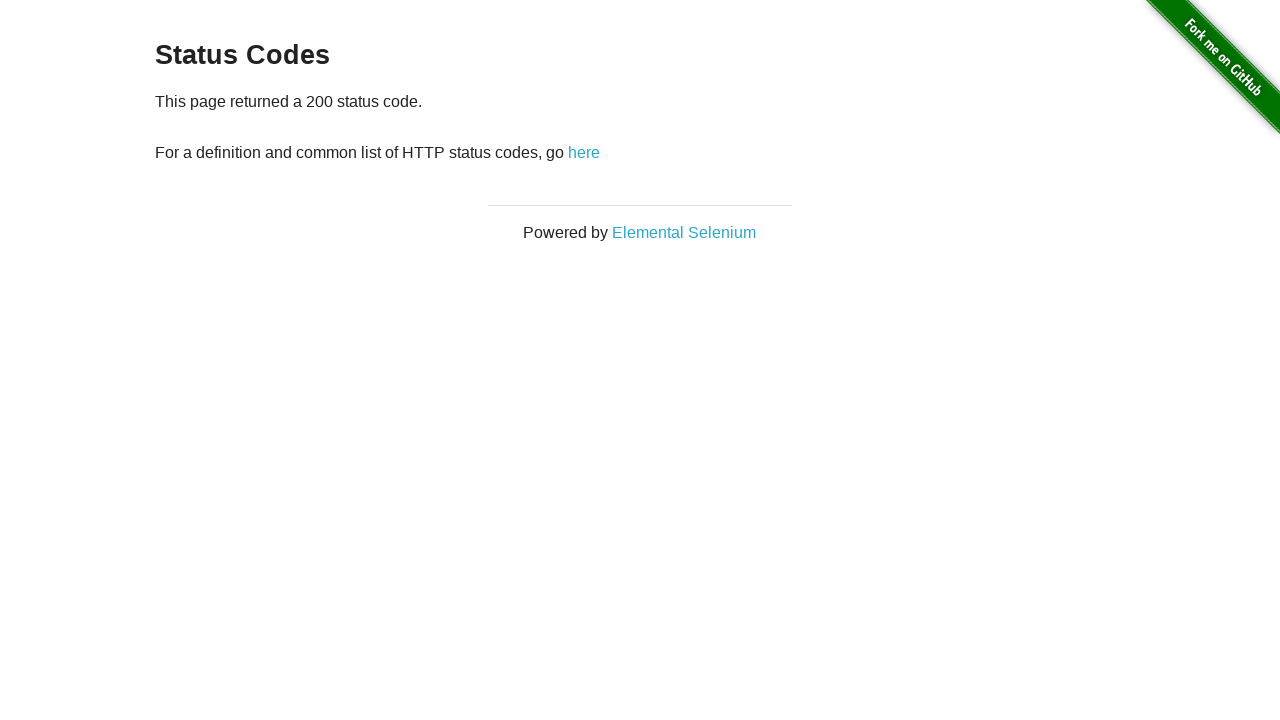

Status code 200 page loaded successfully
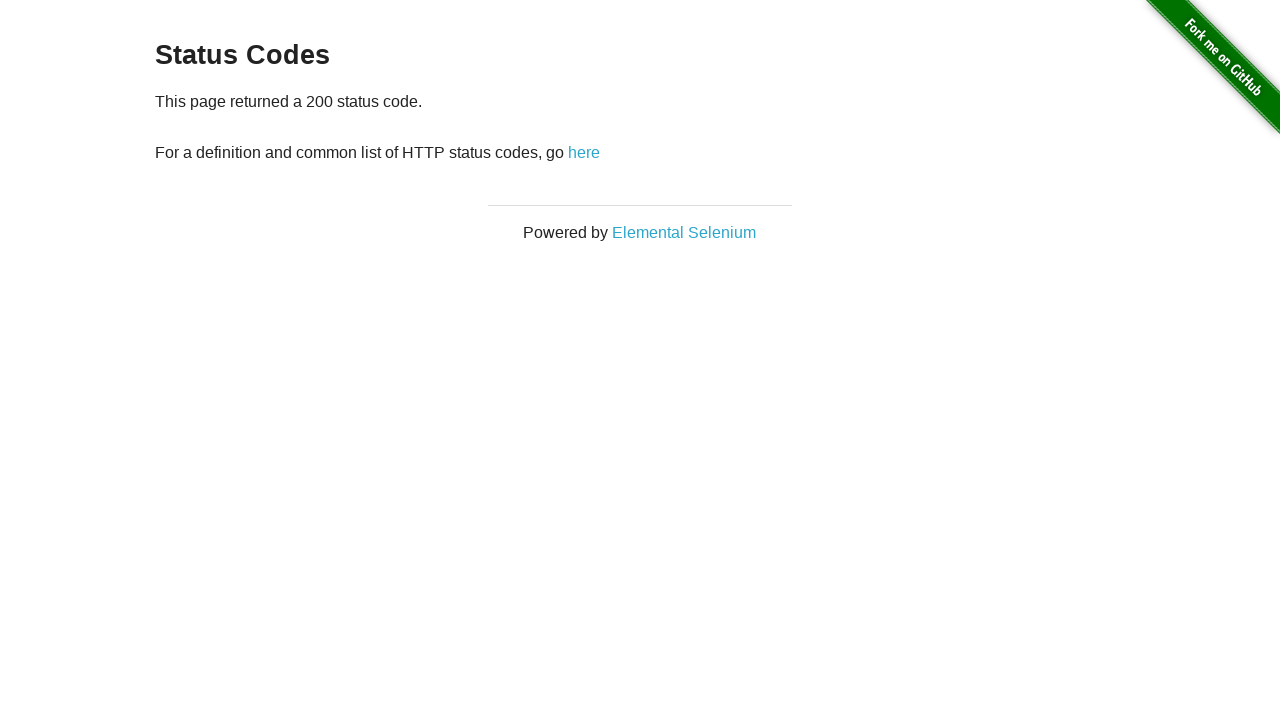

Navigated back to status codes page before testing 301
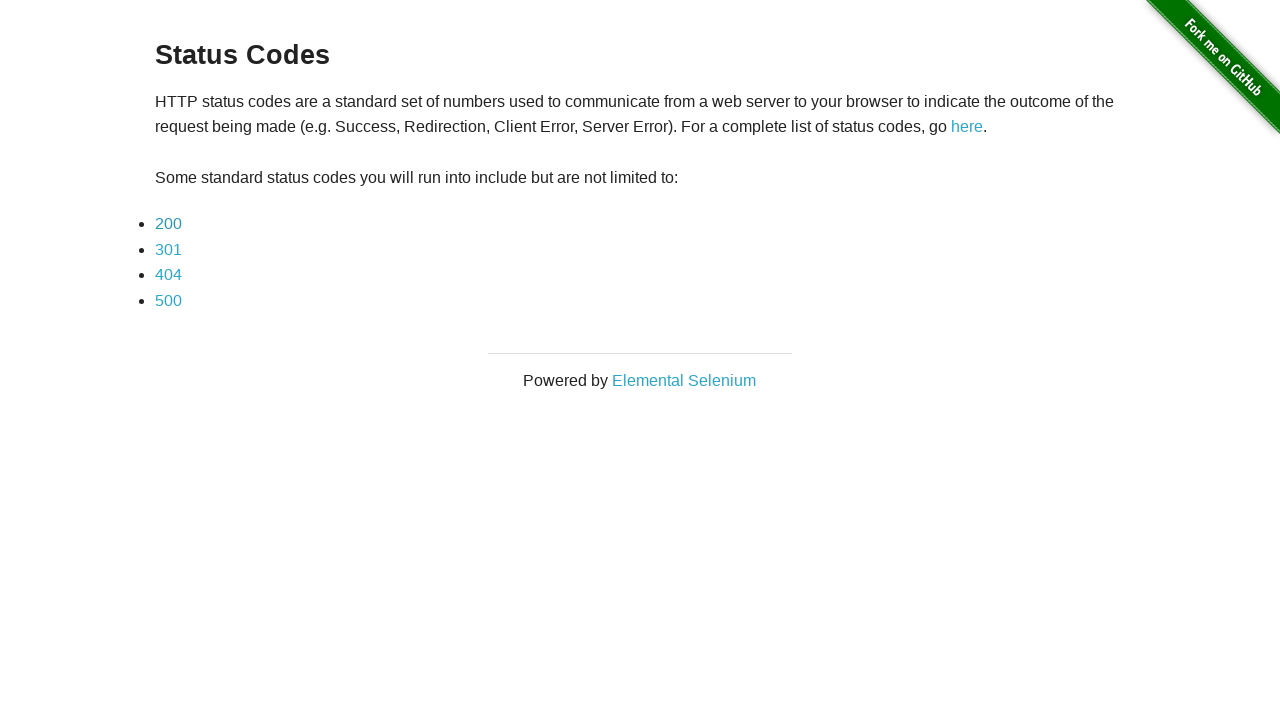

Clicked on HTTP status code 301 link at (168, 249) on ul li a:text-is('301')
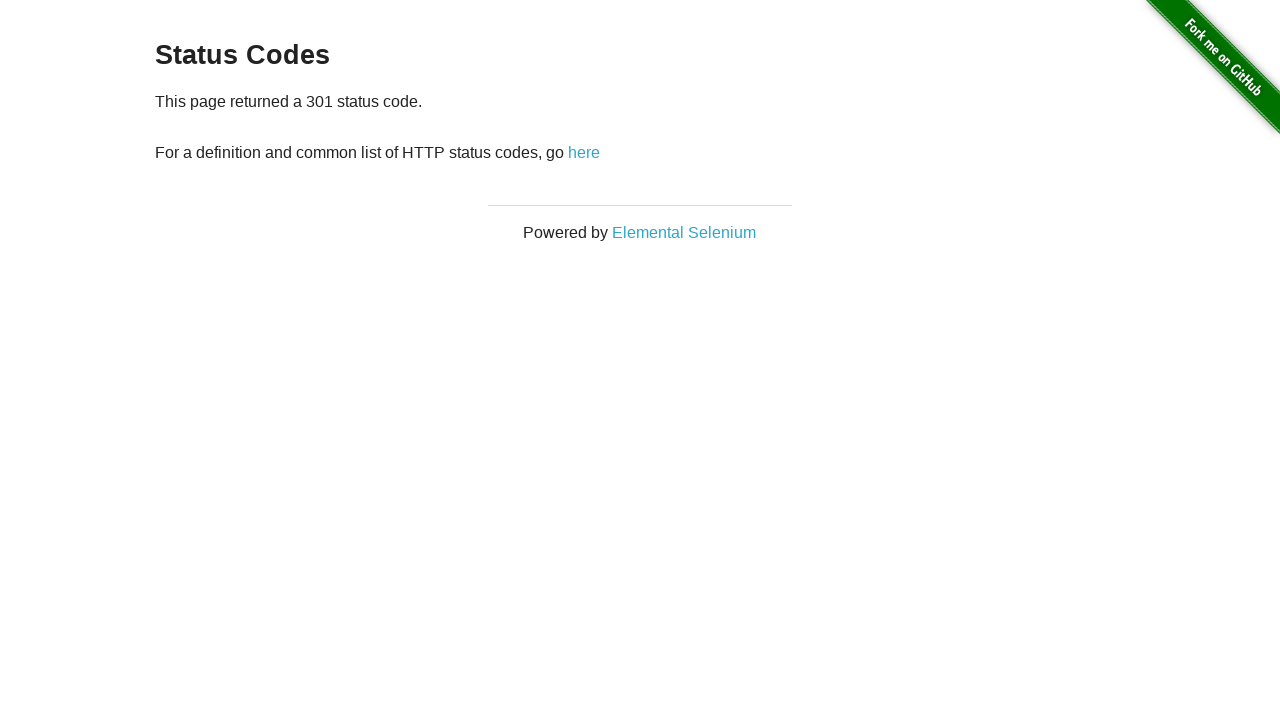

Status code 301 page loaded successfully
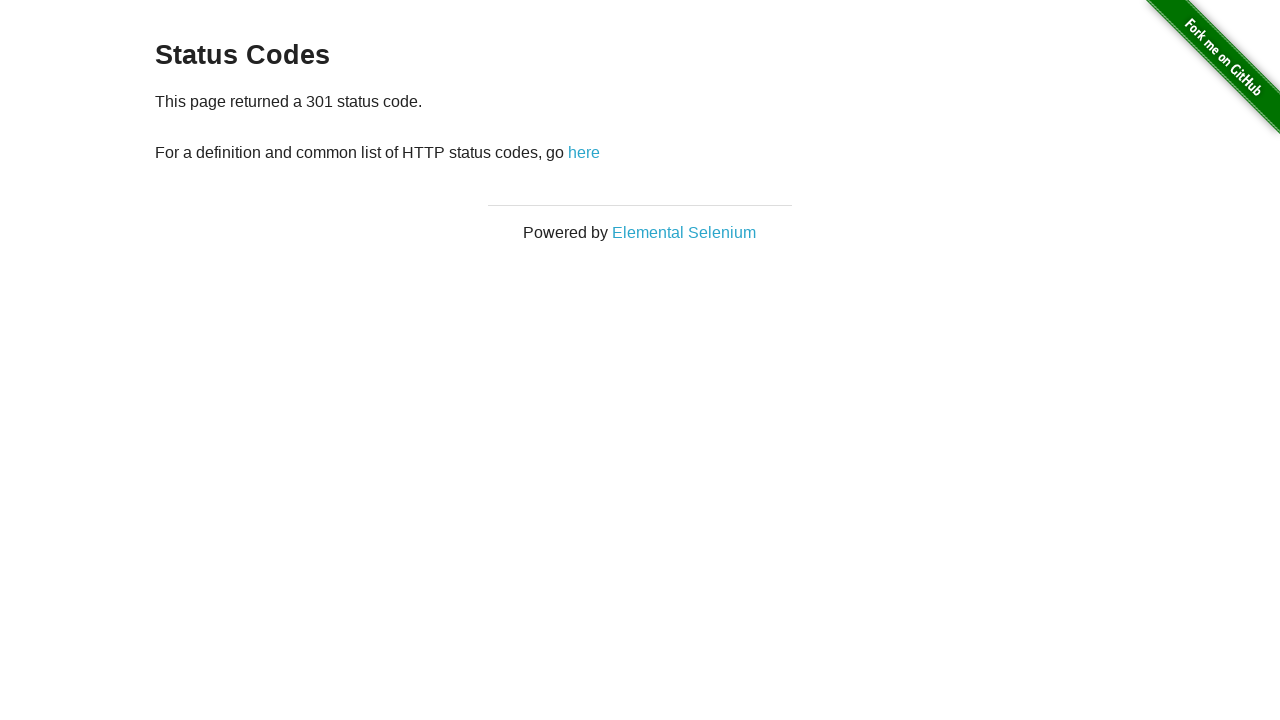

Navigated back to status codes page before testing 404
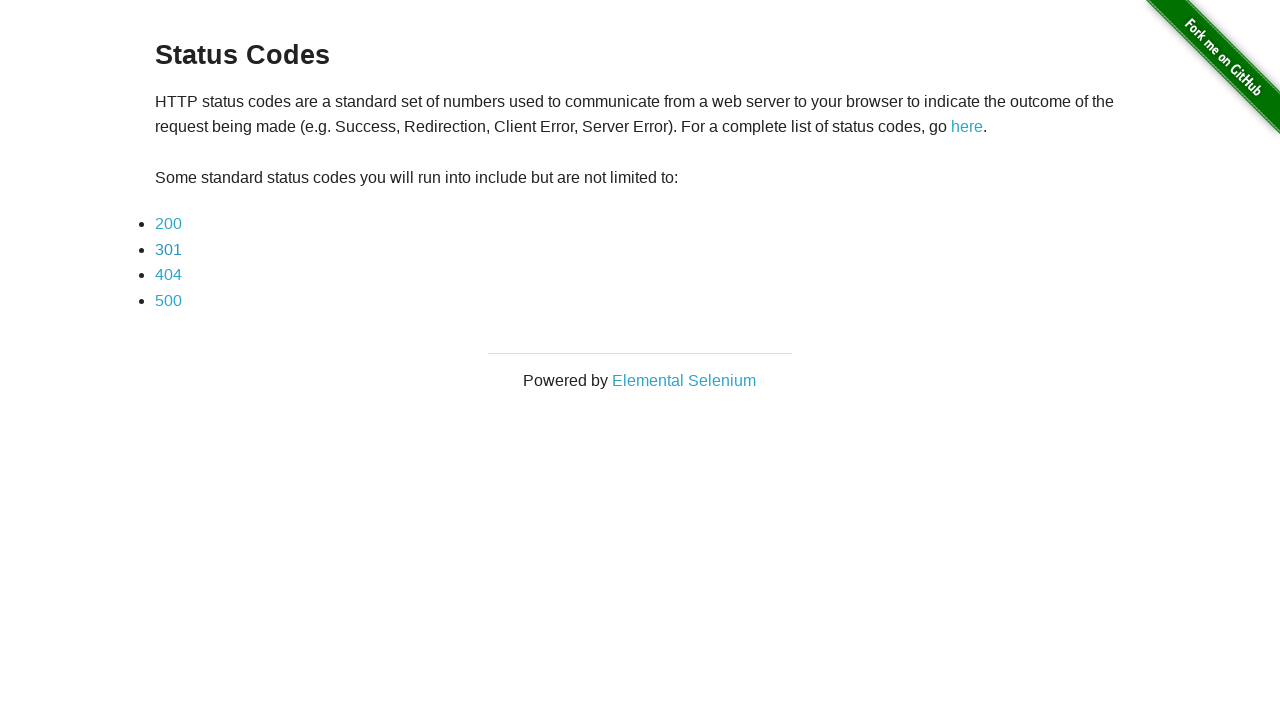

Clicked on HTTP status code 404 link at (168, 275) on ul li a:text-is('404')
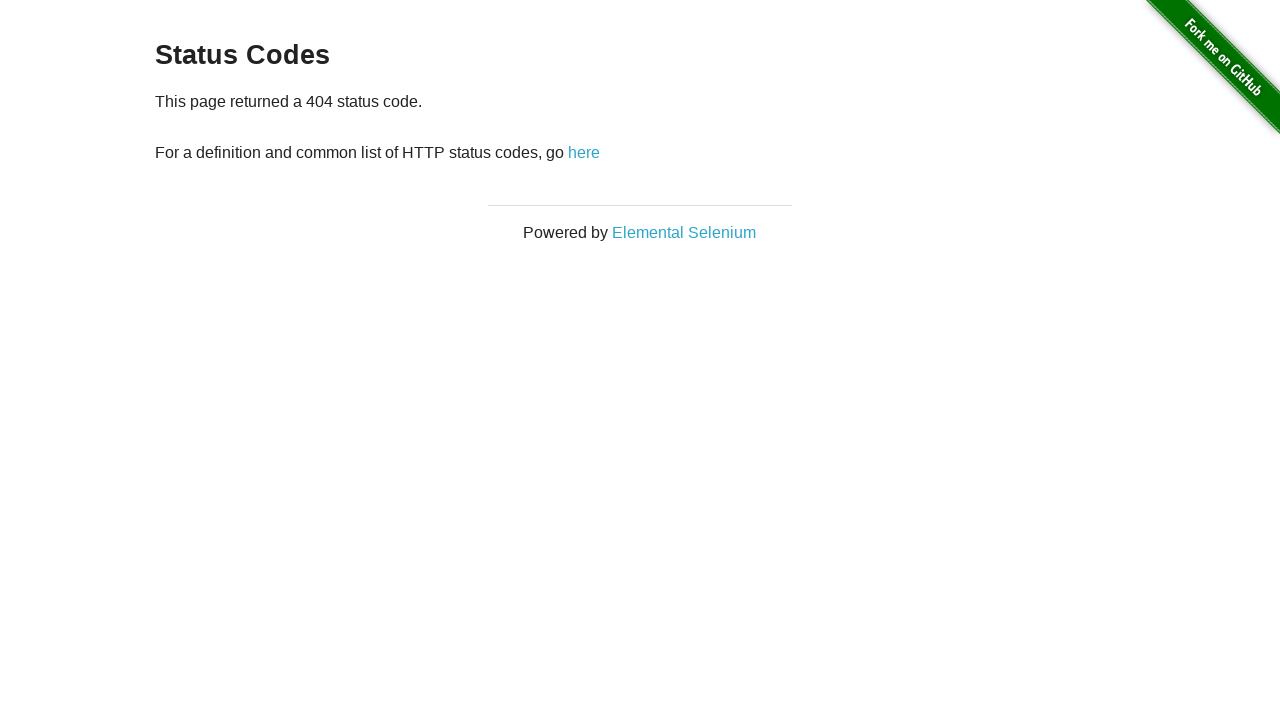

Status code 404 page loaded successfully
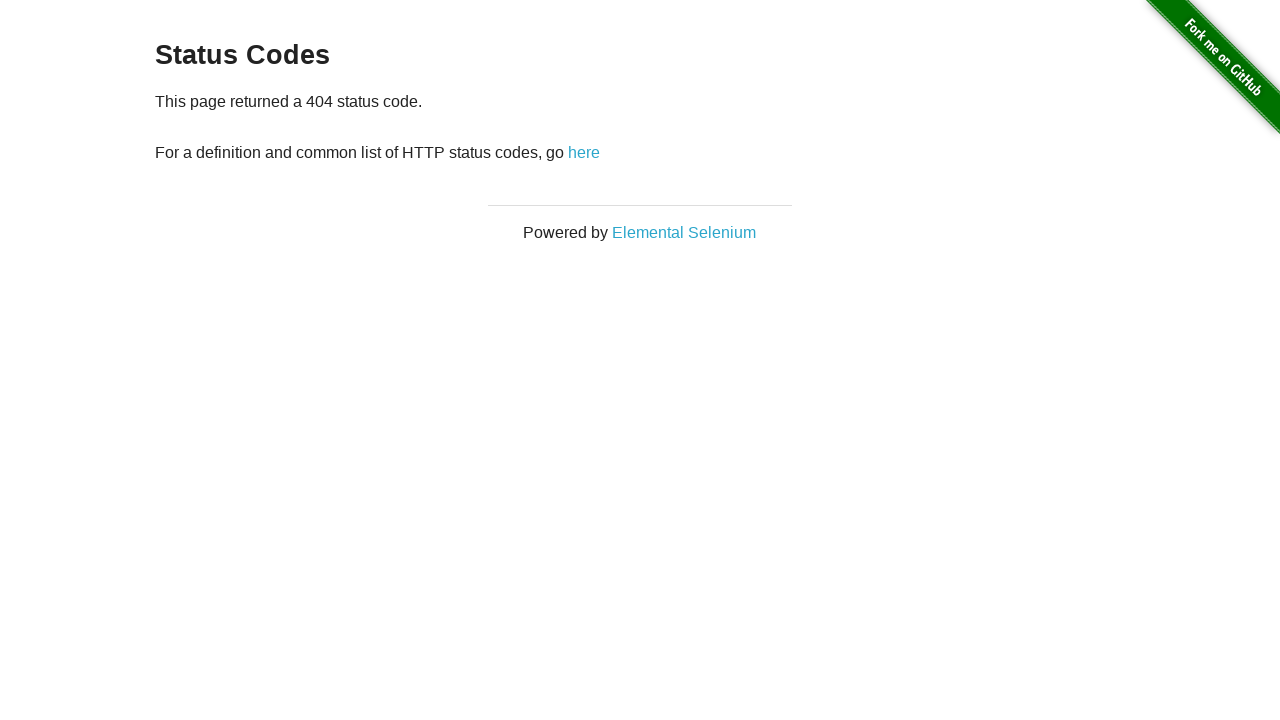

Navigated back to status codes page before testing 500
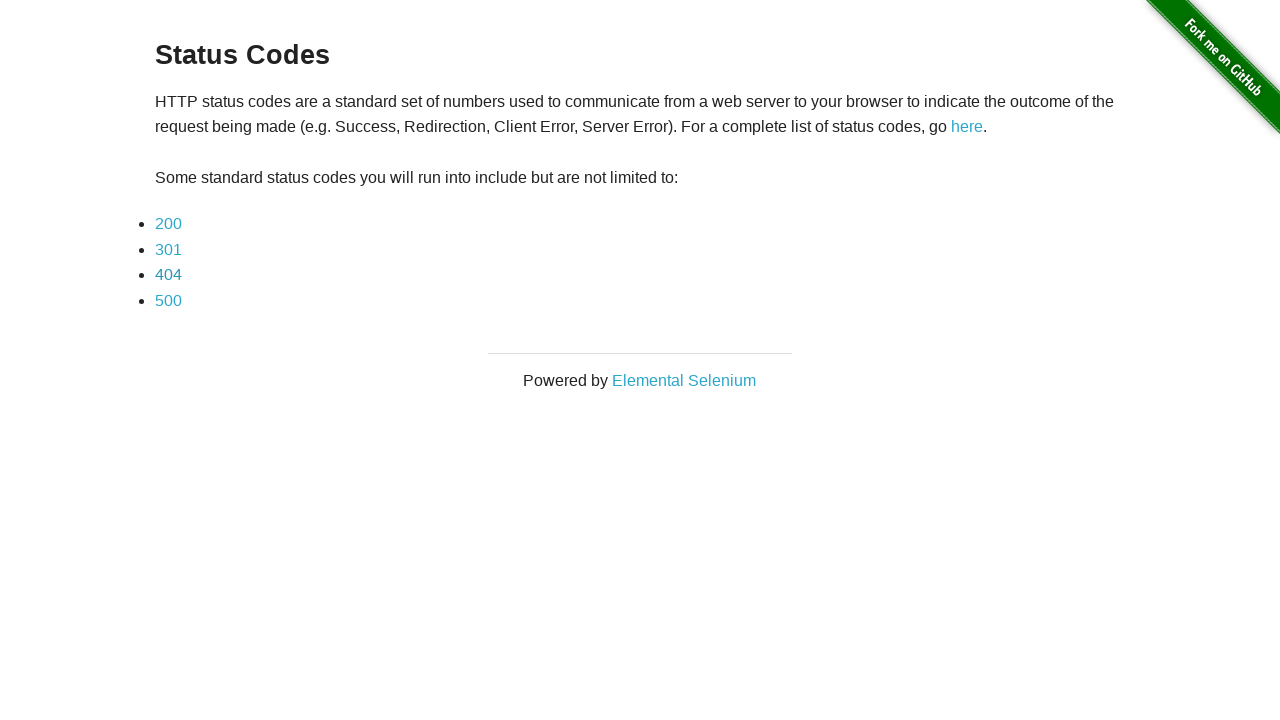

Clicked on HTTP status code 500 link at (168, 300) on ul li a:text-is('500')
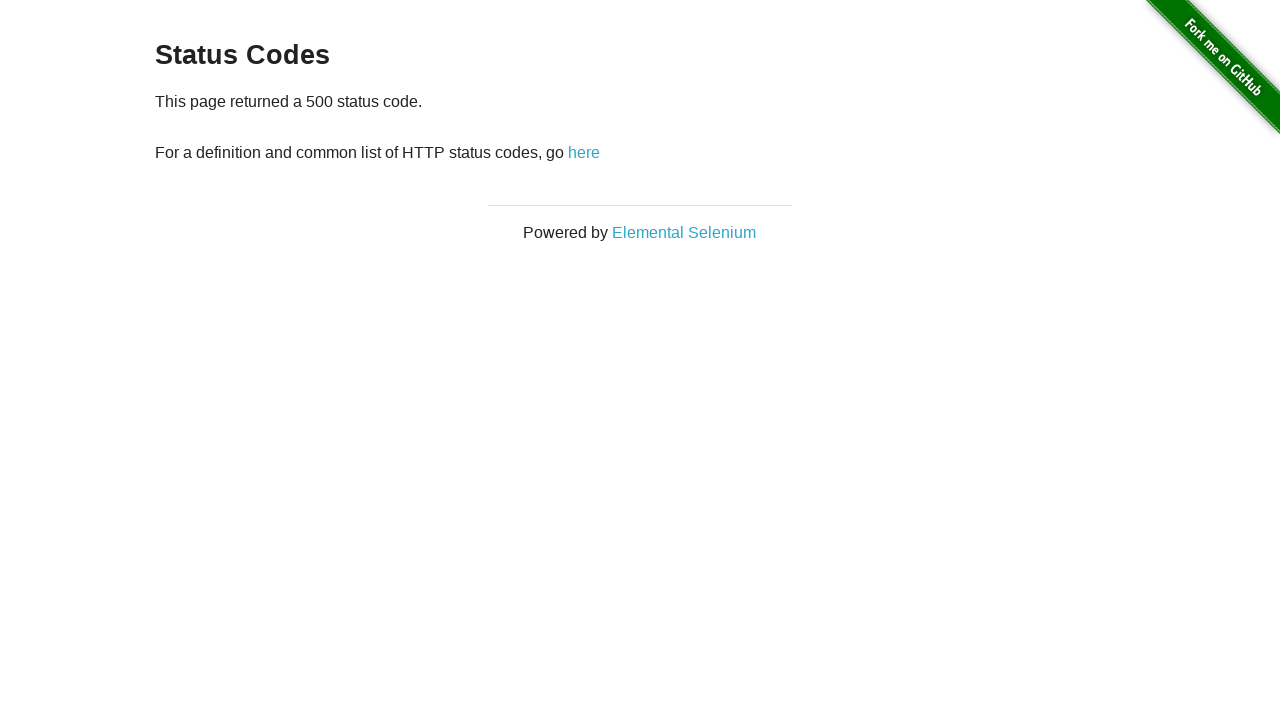

Status code 500 page loaded successfully
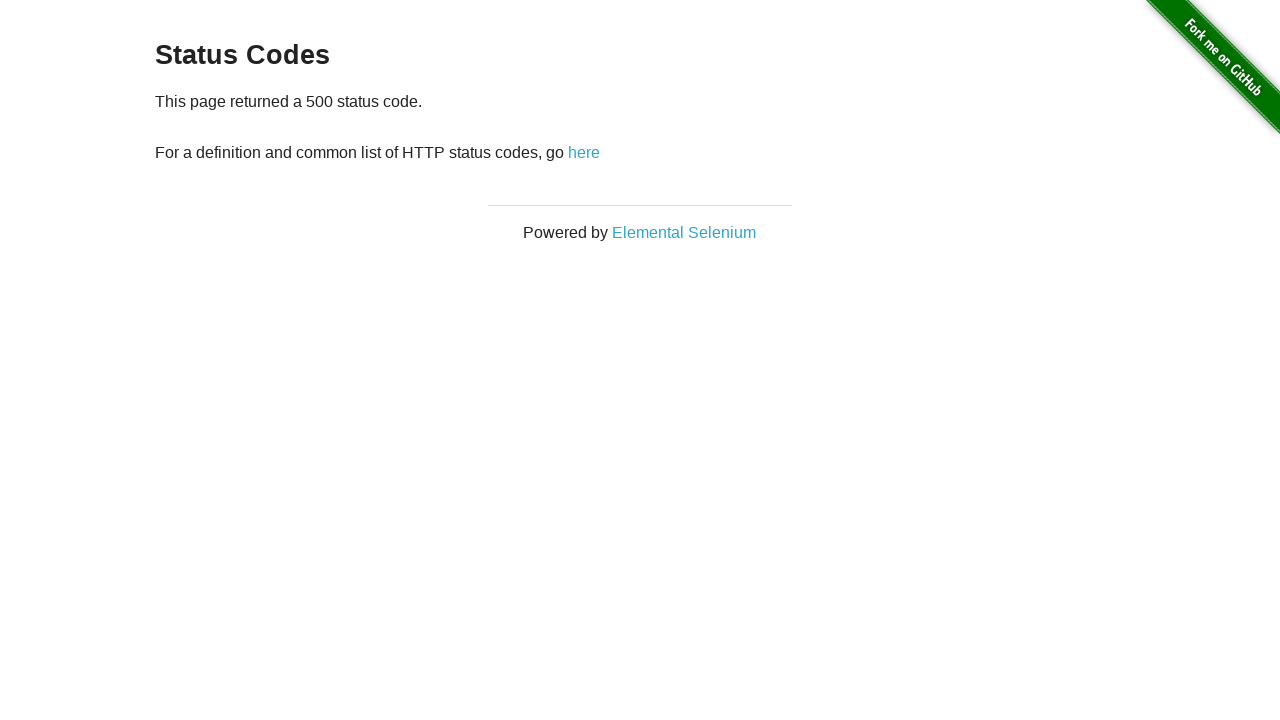

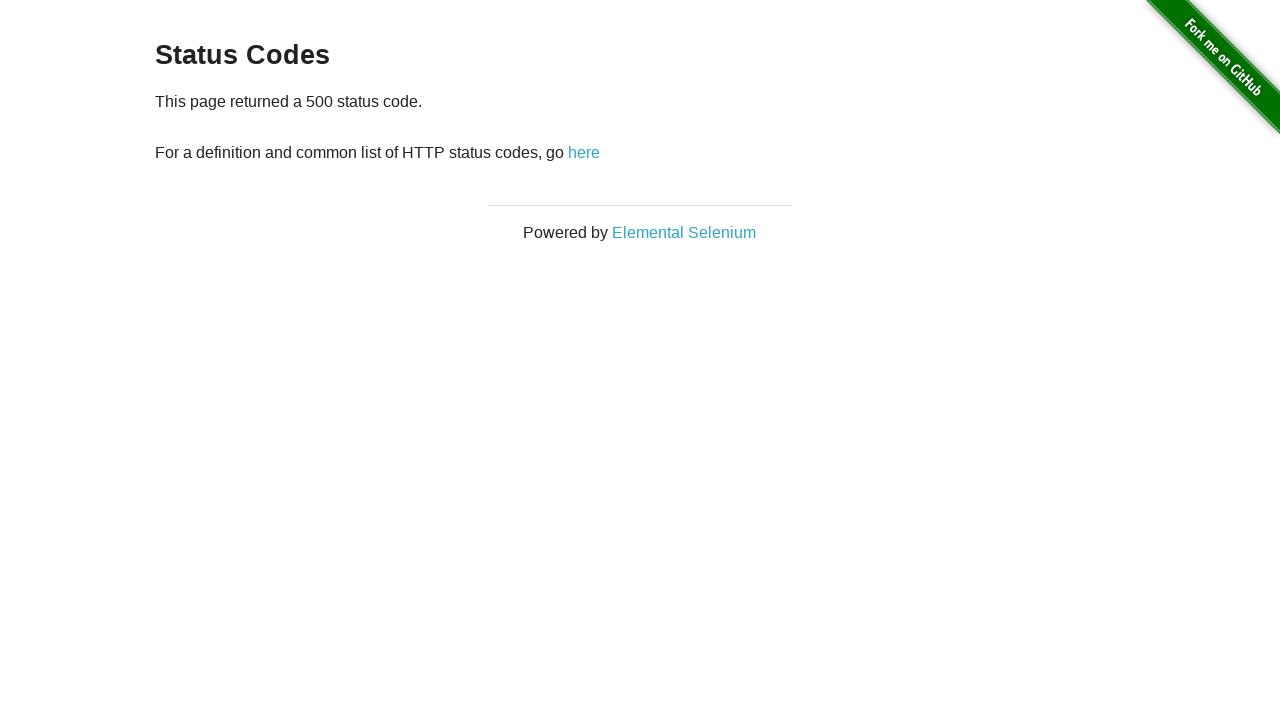